Tests JavaScript Confirm dialog by clicking the confirm button, dismissing (canceling) the dialog, and verifying the result text shows "You clicked: Cancel".

Starting URL: https://the-internet.herokuapp.com/javascript_alerts

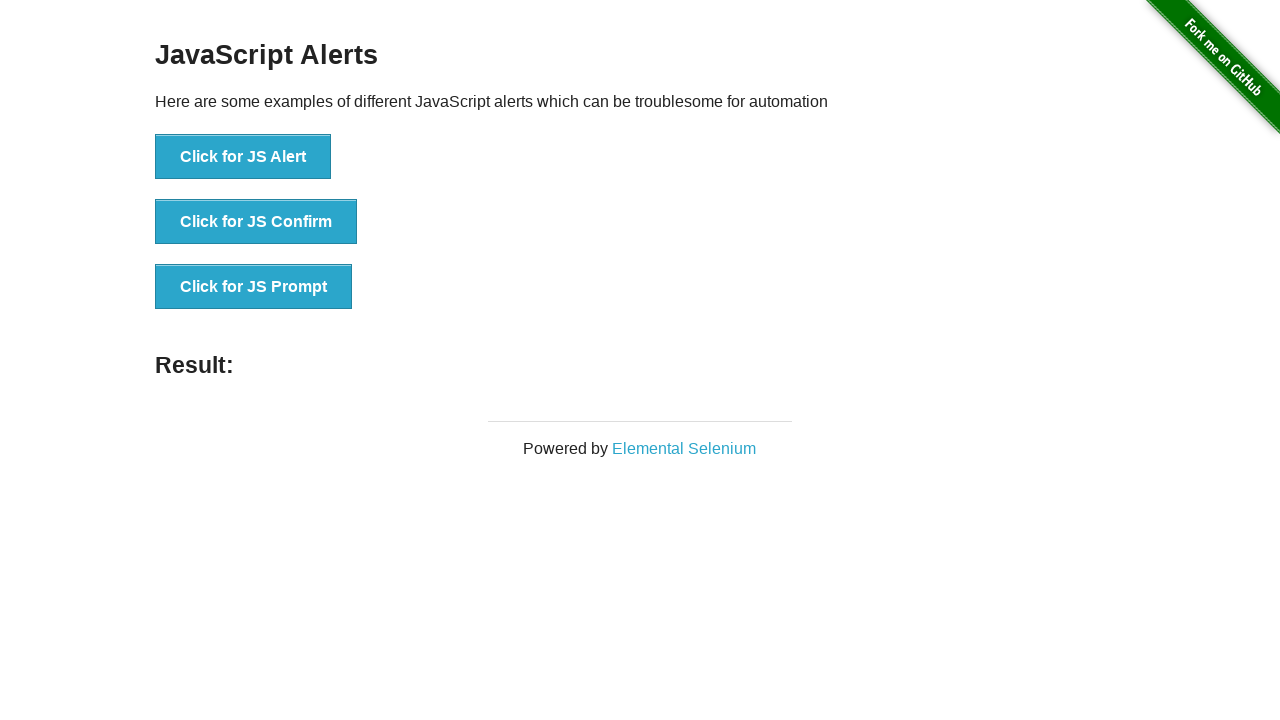

Set up dialog handler to dismiss confirm dialog
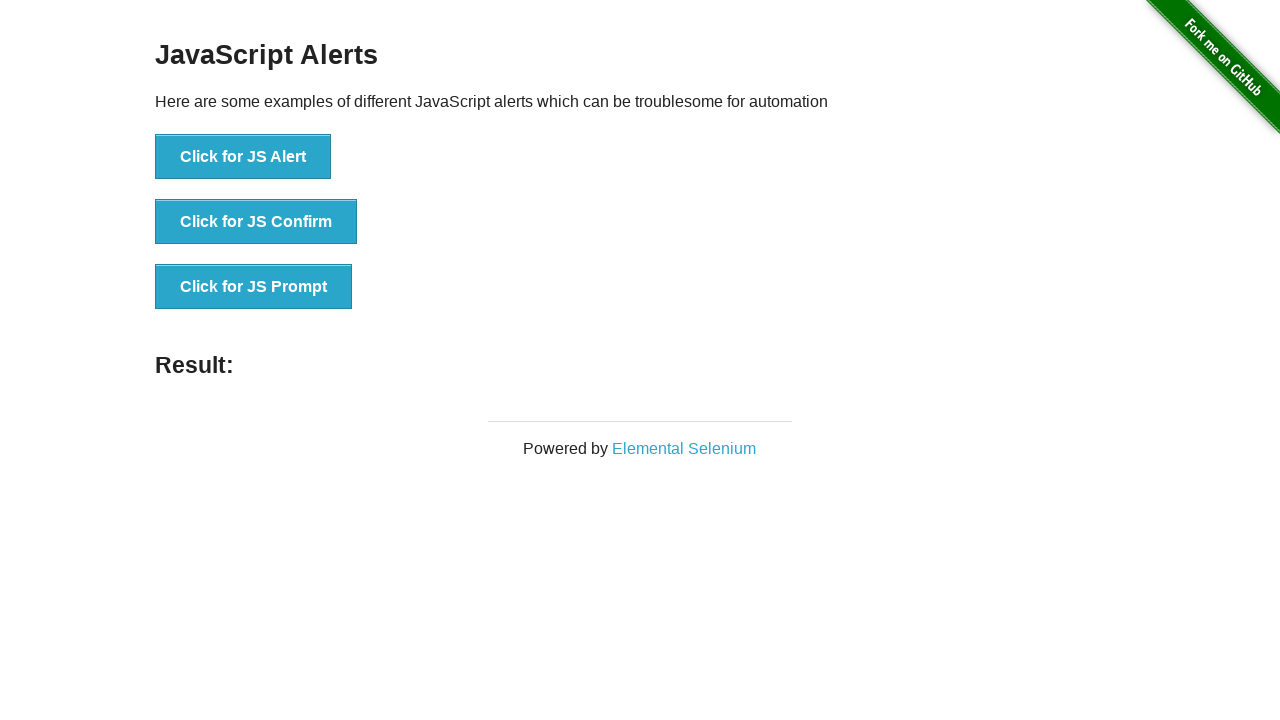

Clicked the JS Confirm button at (256, 222) on xpath=//button[text()='Click for JS Confirm']
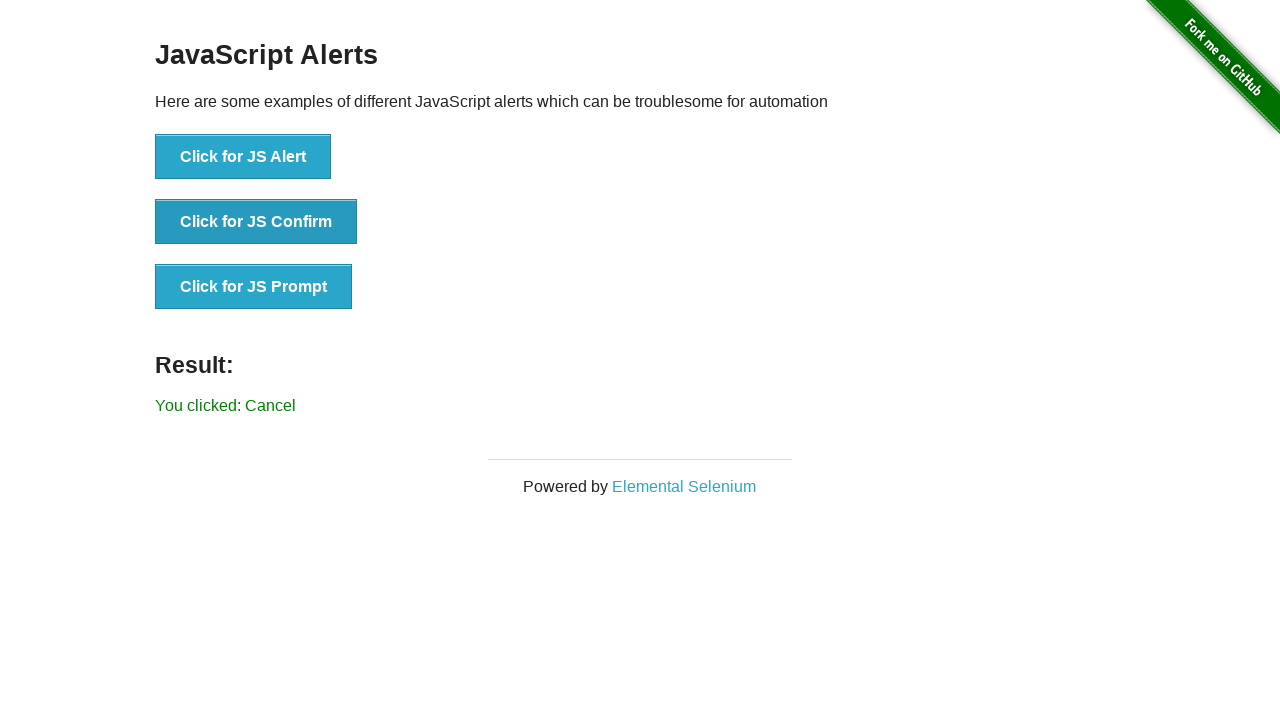

Verified result text shows 'You clicked: Cancel'
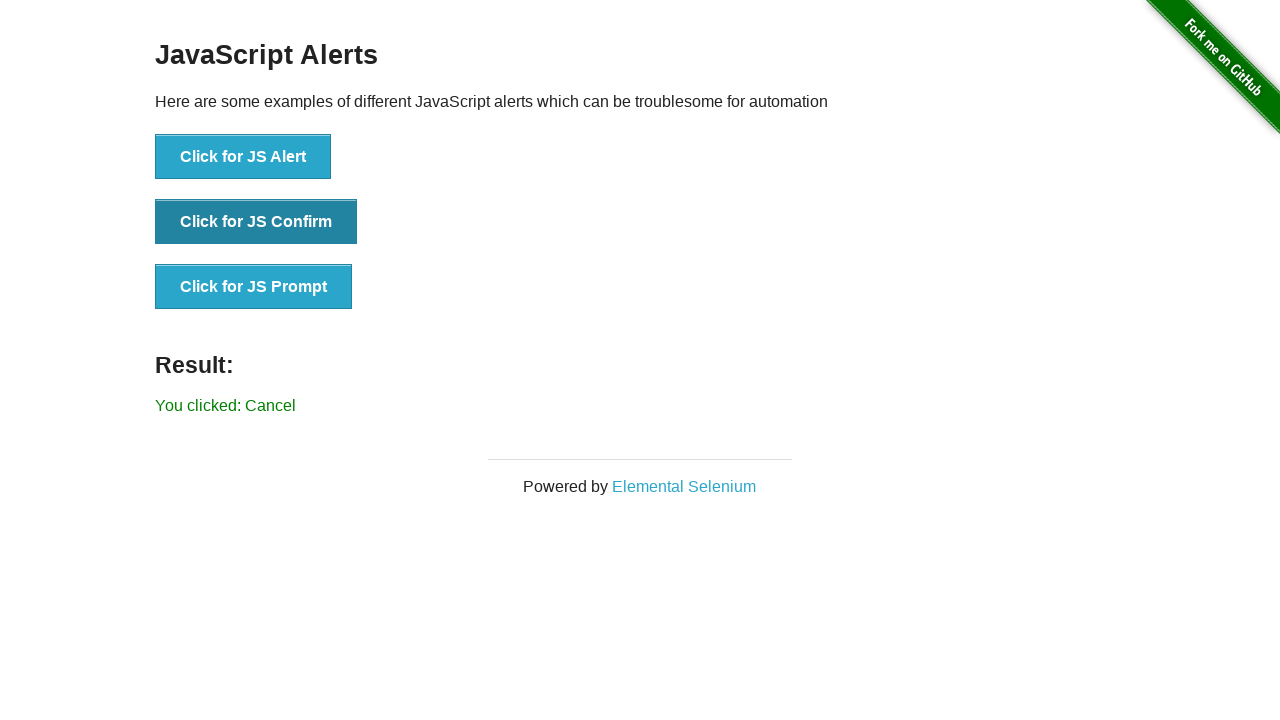

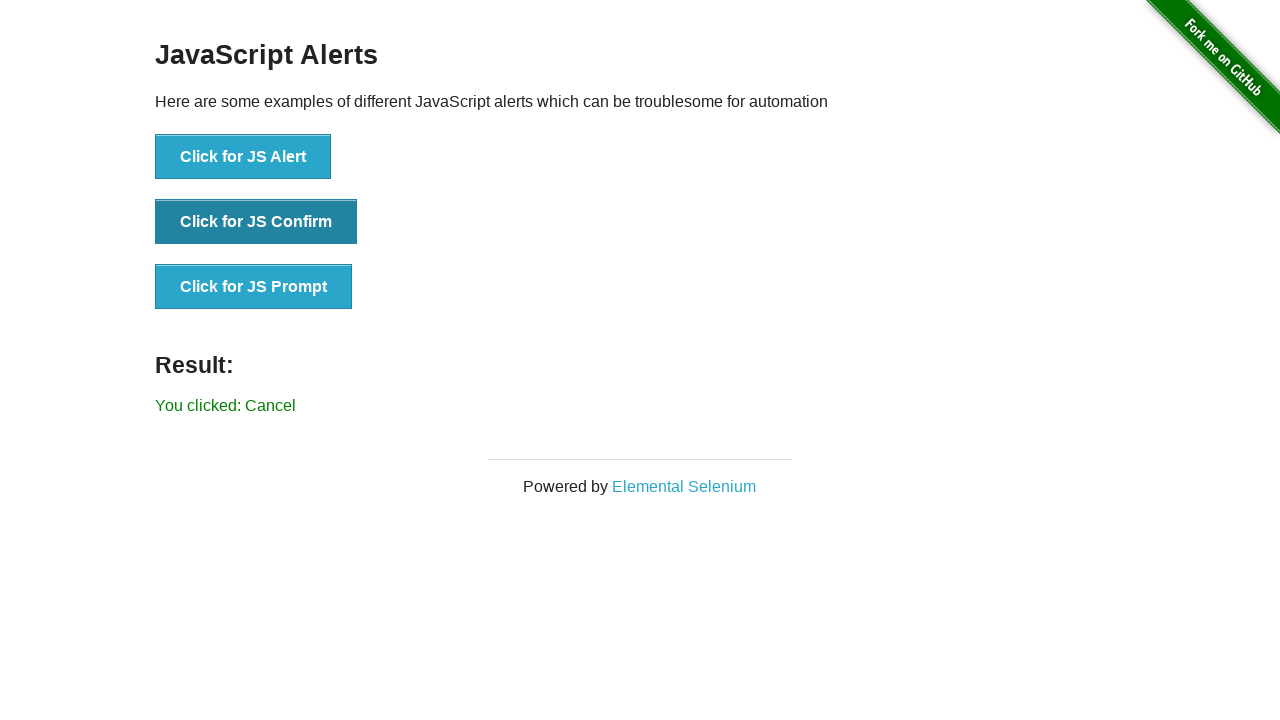